Tests custom popup modal by clicking a button to open the popup, waiting for it to appear, then closing it

Starting URL: https://konflic.github.io/examples/pages/alerts.html

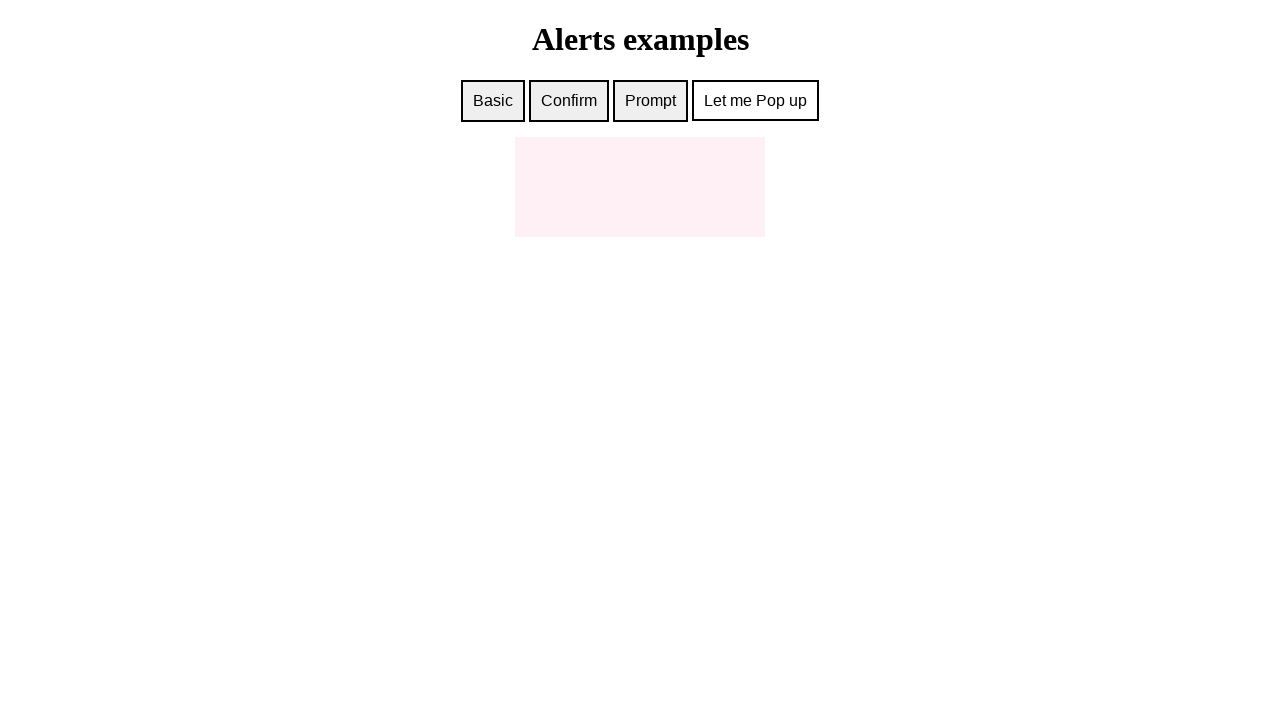

Clicked button to open custom popup modal at (756, 100) on a.button
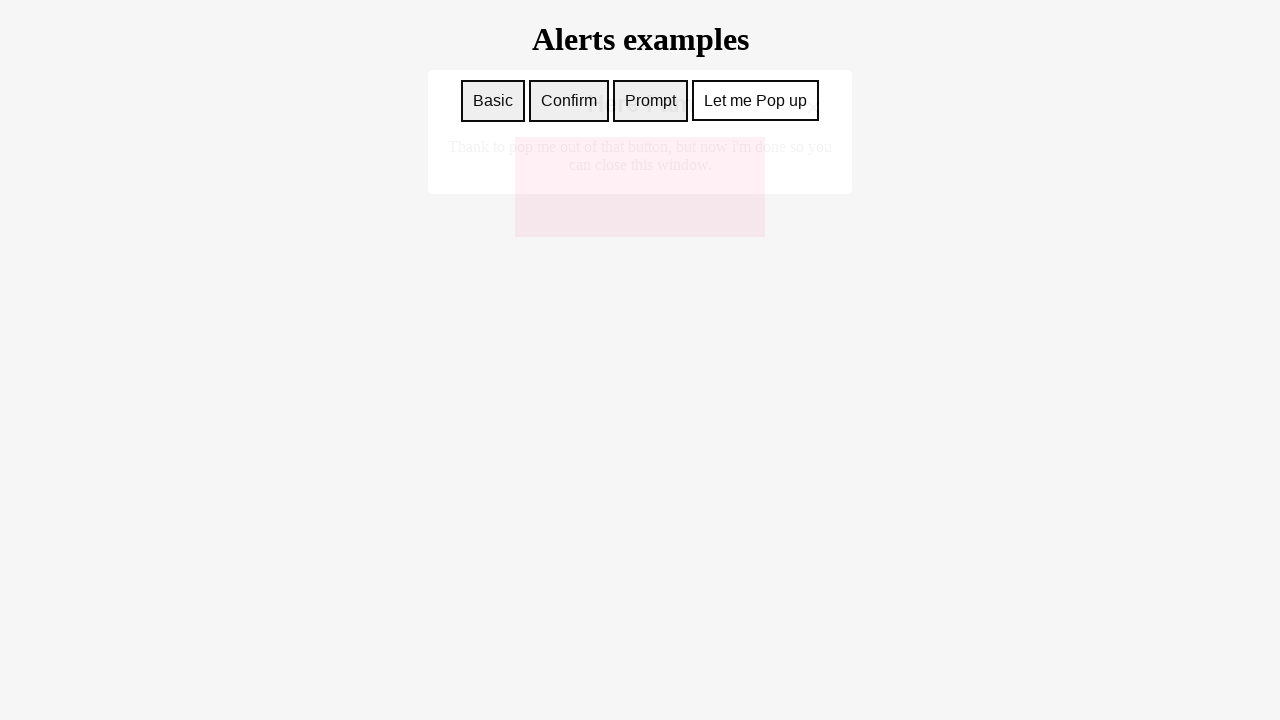

Custom popup modal became visible
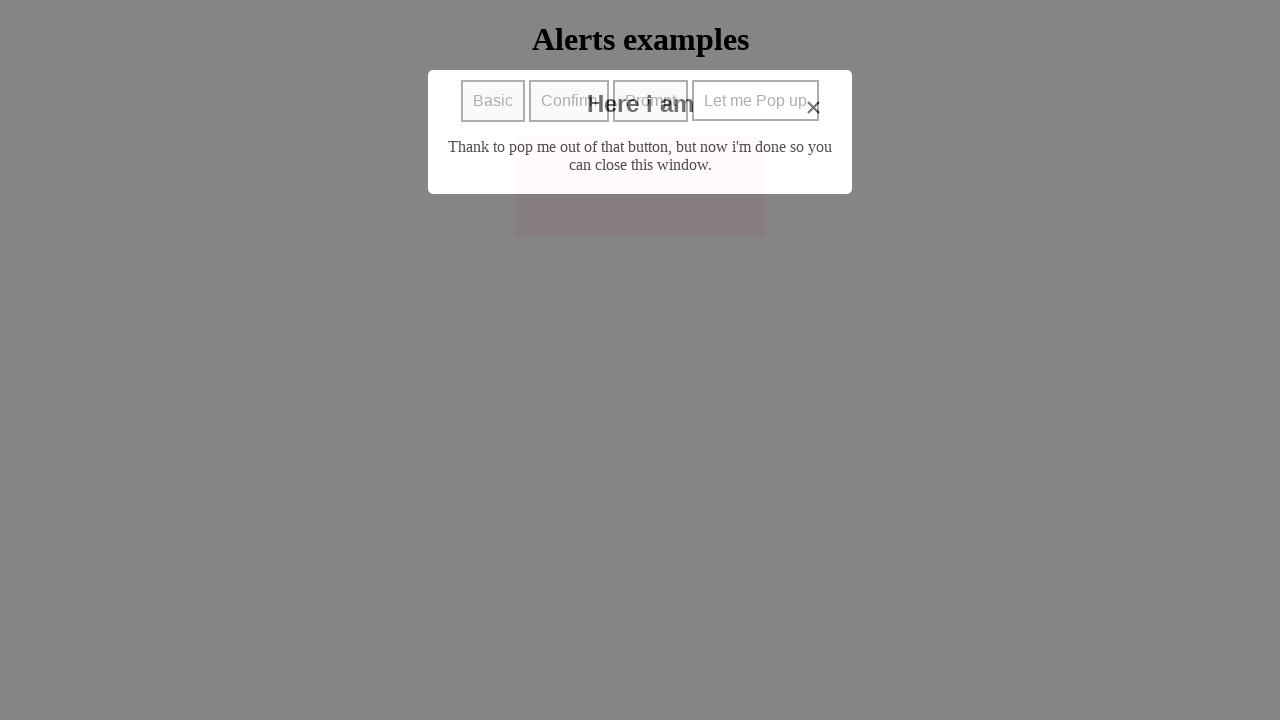

Clicked close button to dismiss popup at (814, 107) on a.close
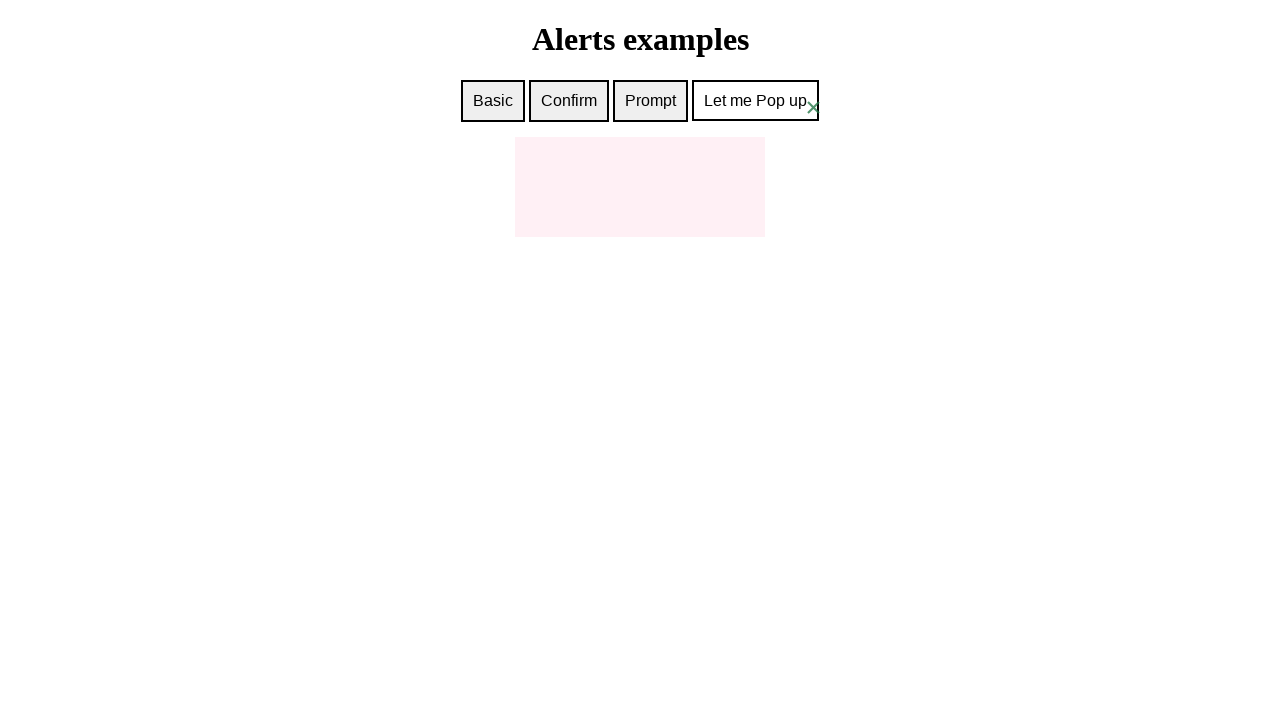

Custom popup modal was closed and is no longer visible
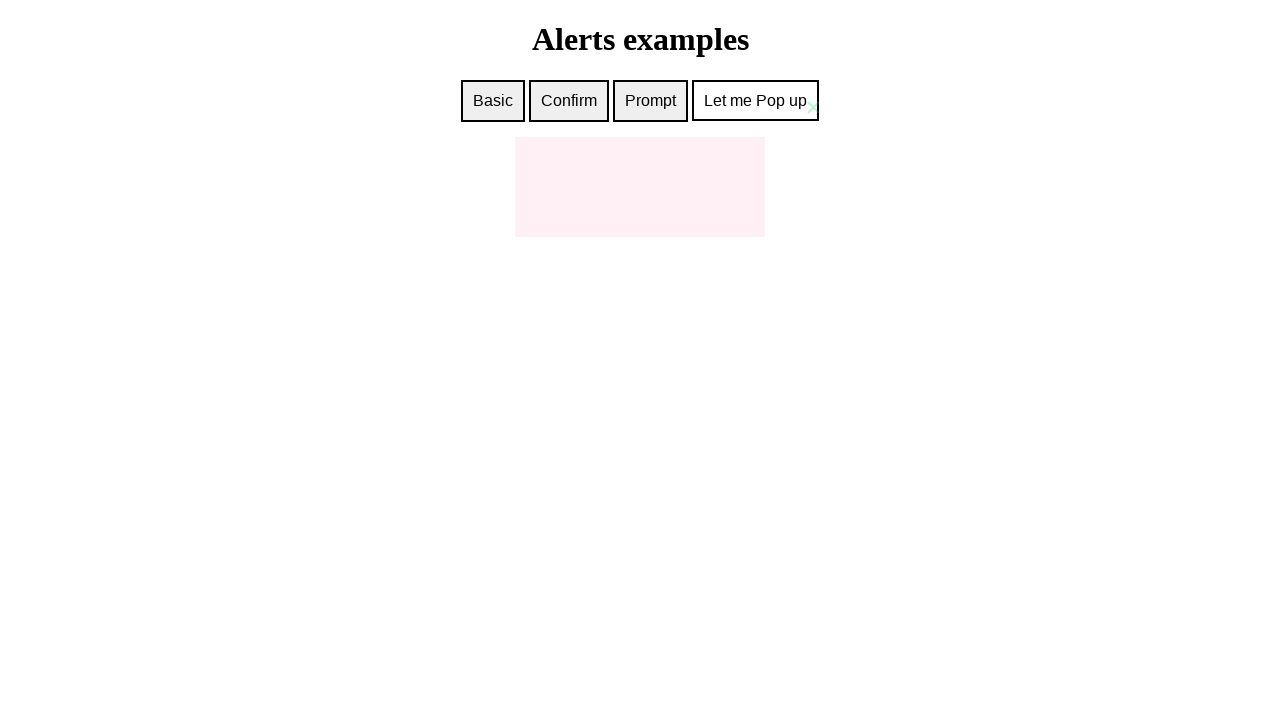

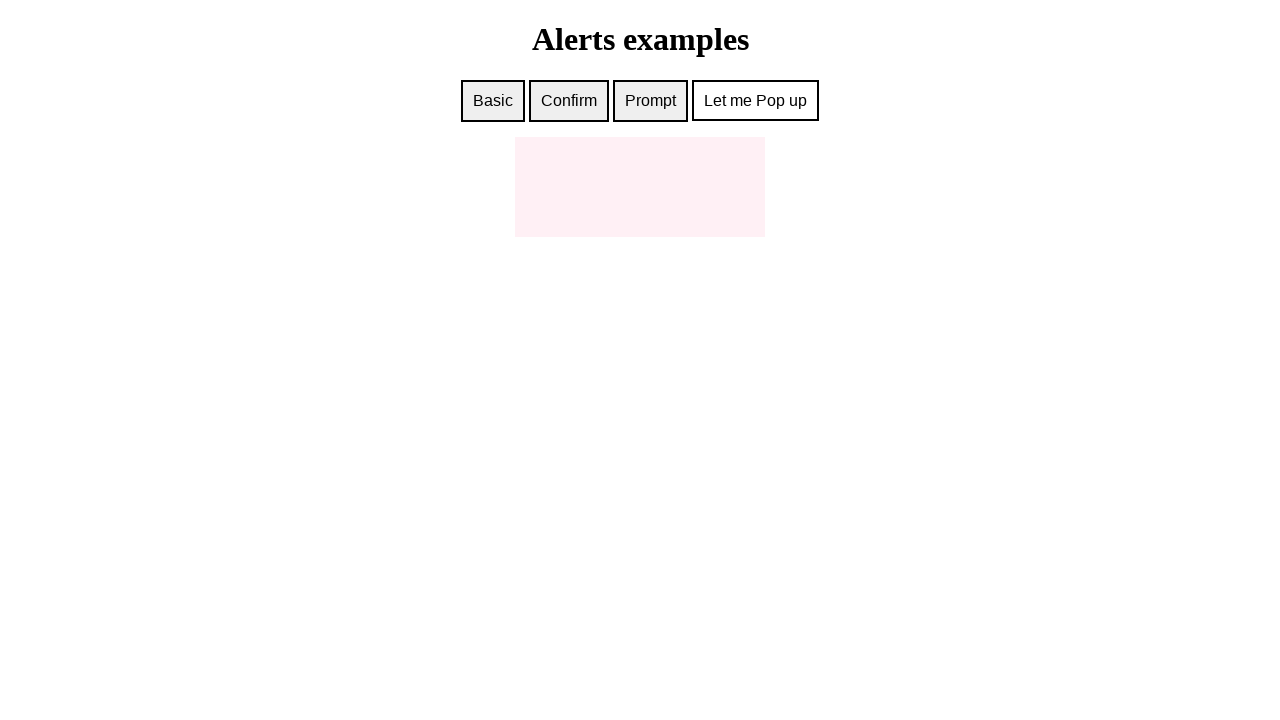